Tests keyboard key press functionality by sending the space key to an element and verifying the result text displays the correct key pressed, then sends the left arrow key using Action Builder and verifies that result as well.

Starting URL: http://the-internet.herokuapp.com/key_presses

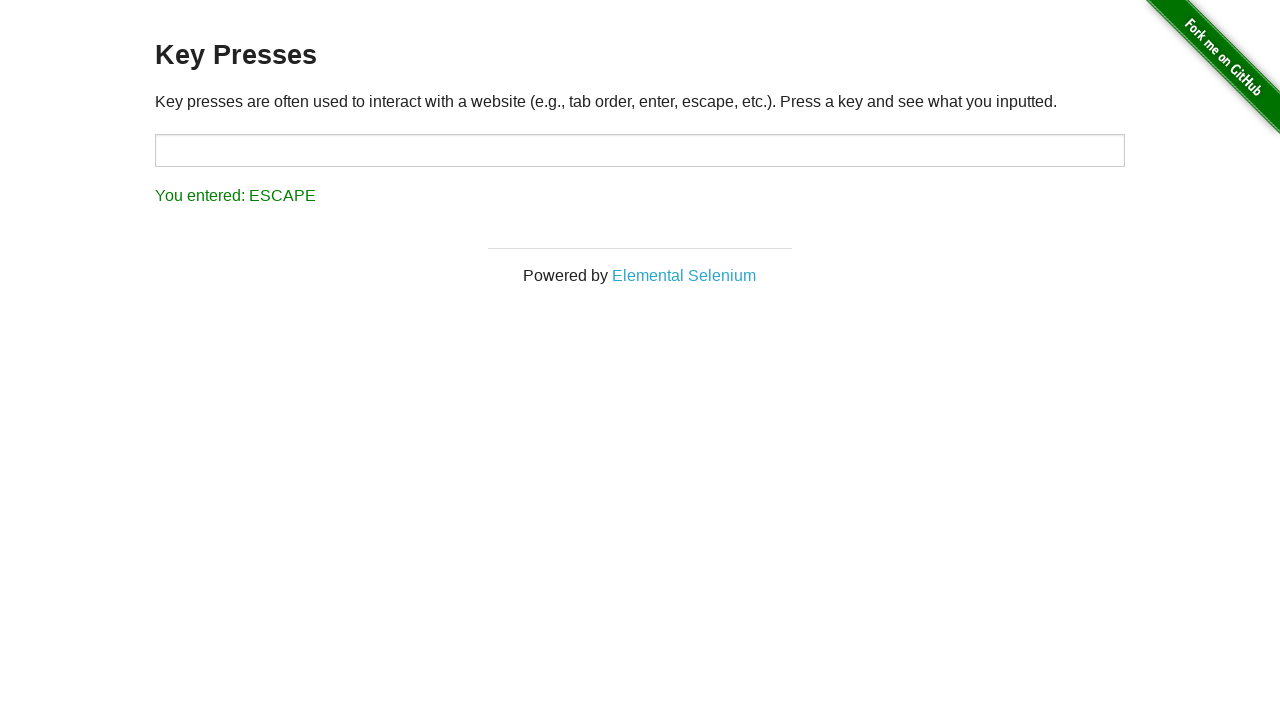

Navigated to key presses test page
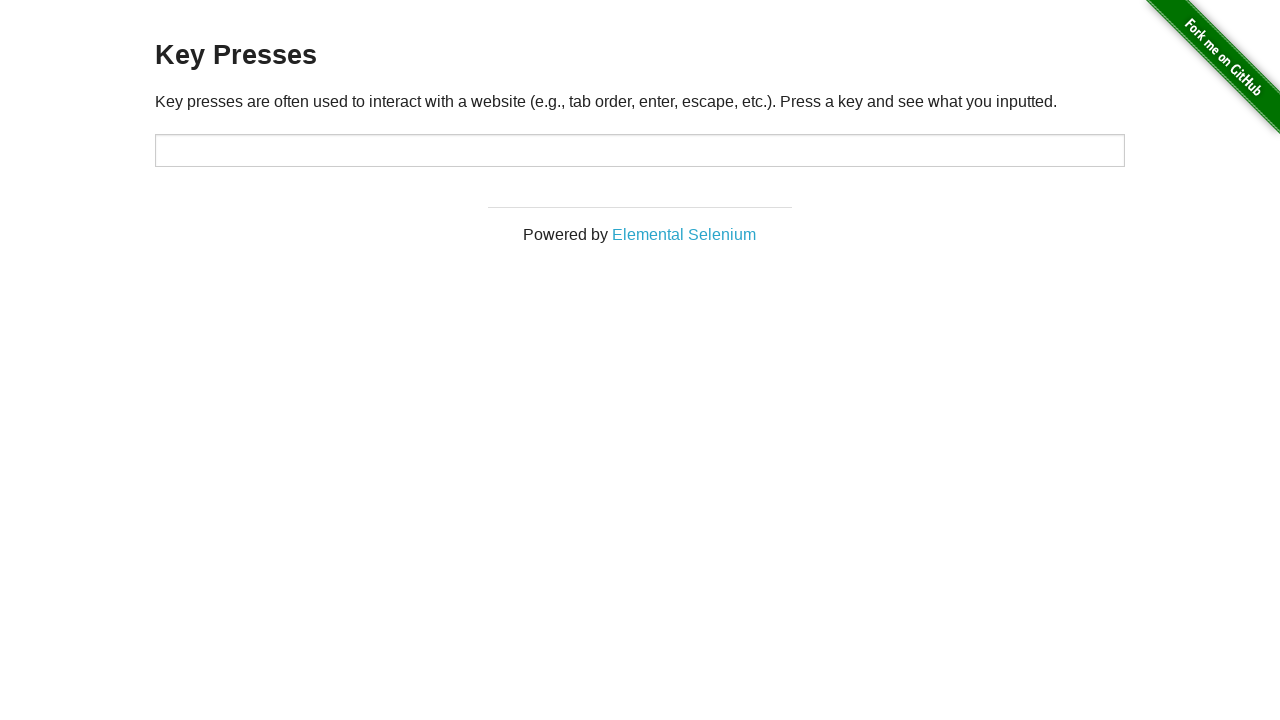

Pressed Space key on target element on #target
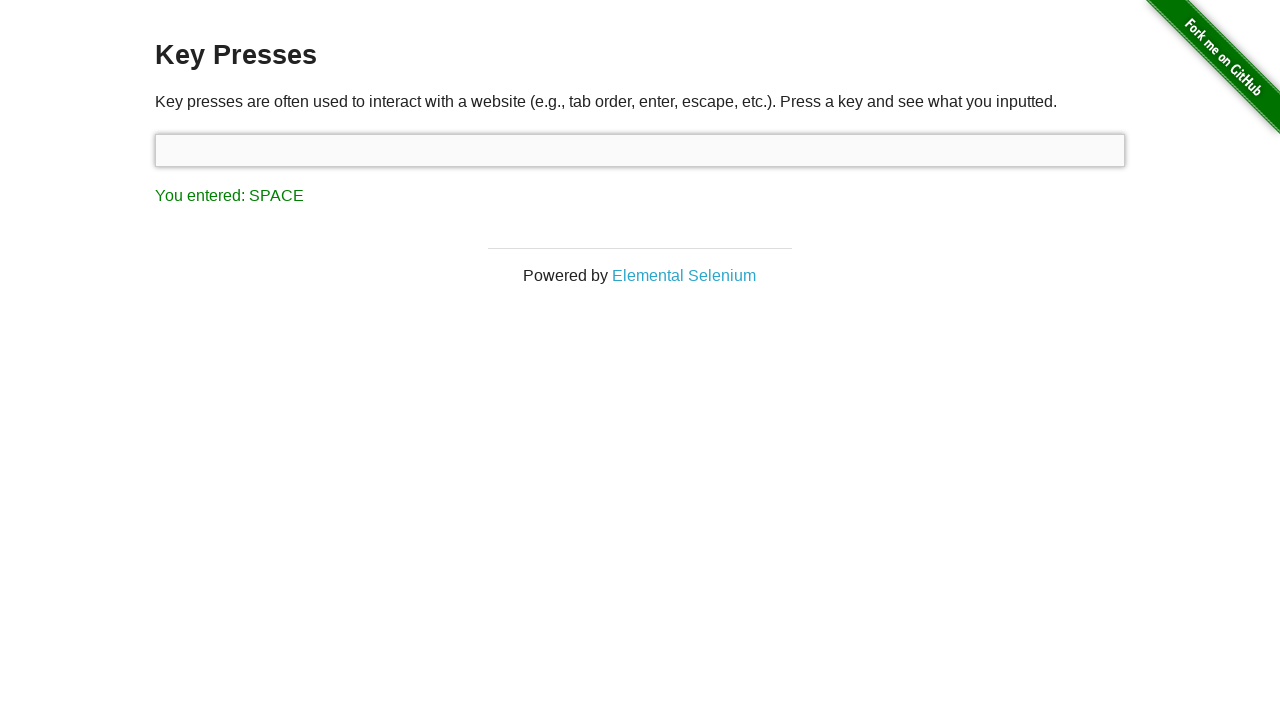

Result element loaded after Space key press
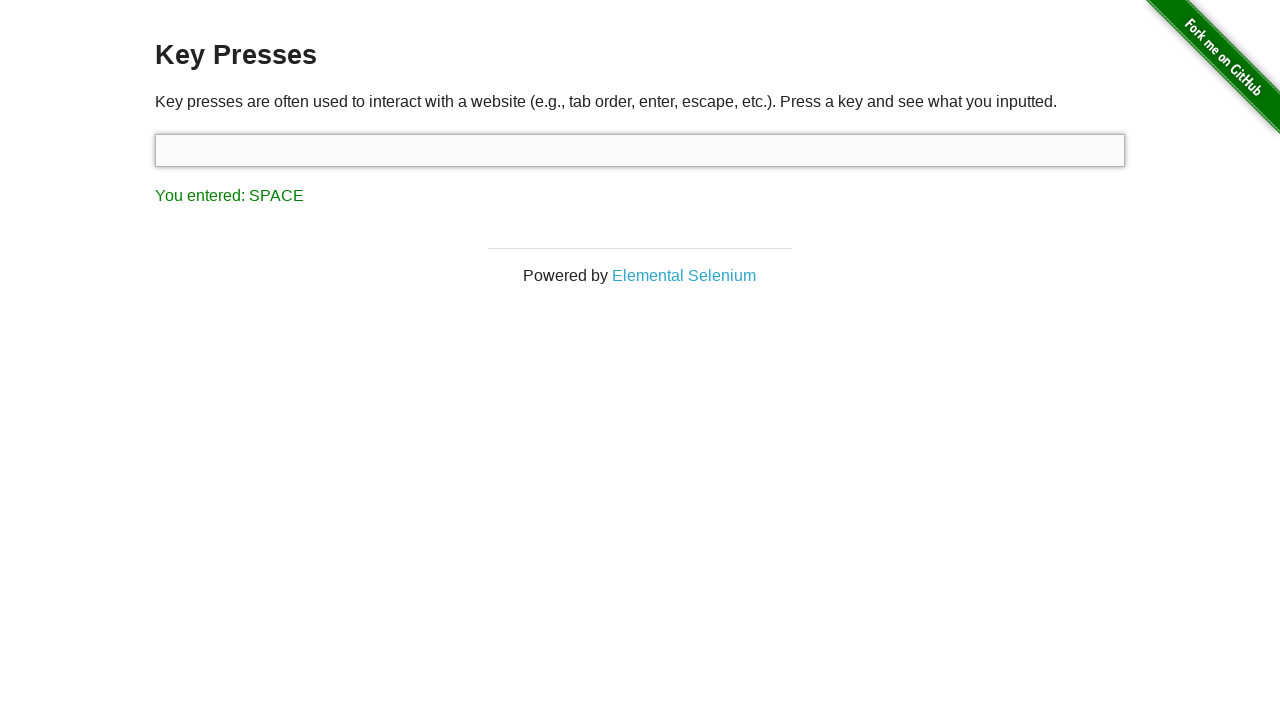

Retrieved result text content
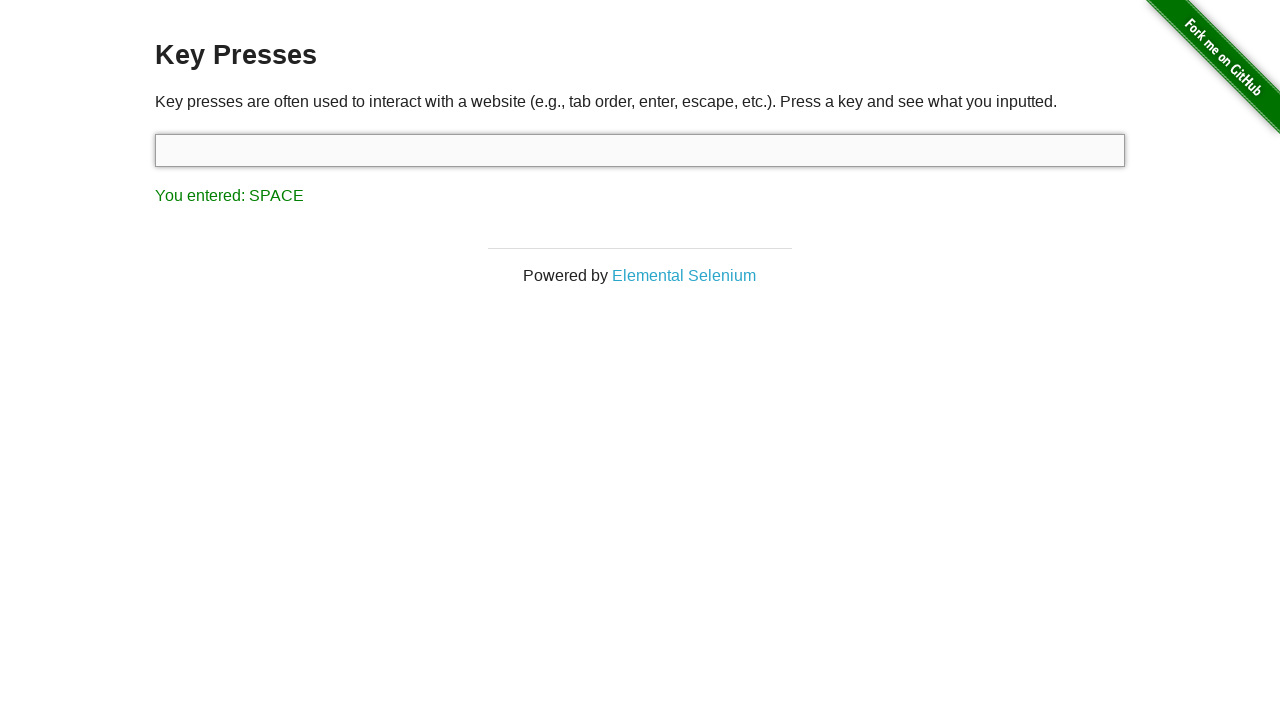

Verified Space key result displays correctly
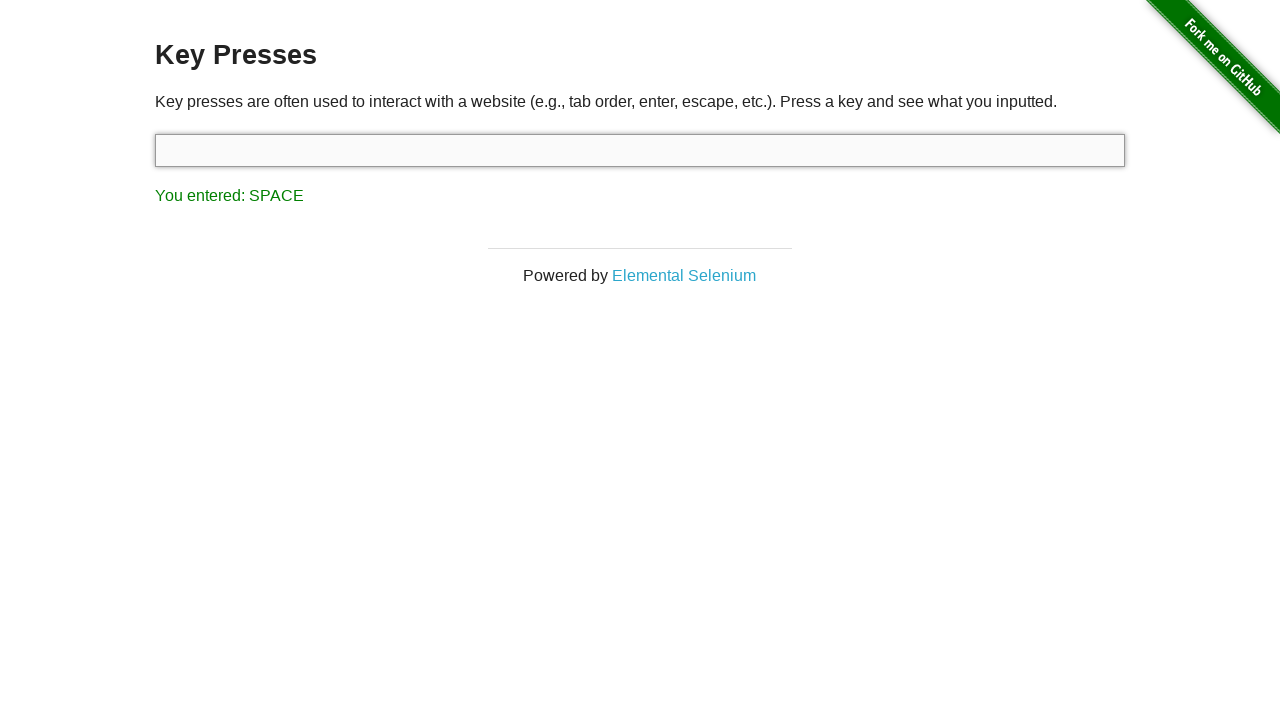

Pressed ArrowLeft key using keyboard
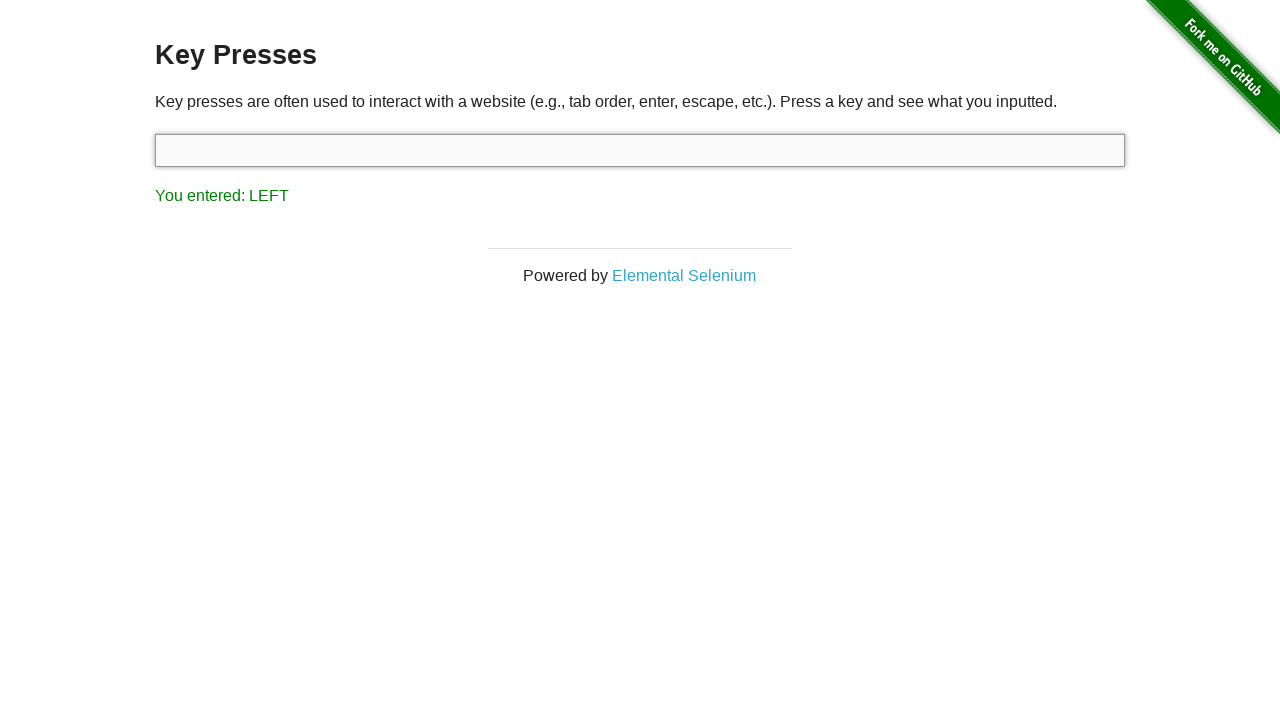

Retrieved result text content after ArrowLeft press
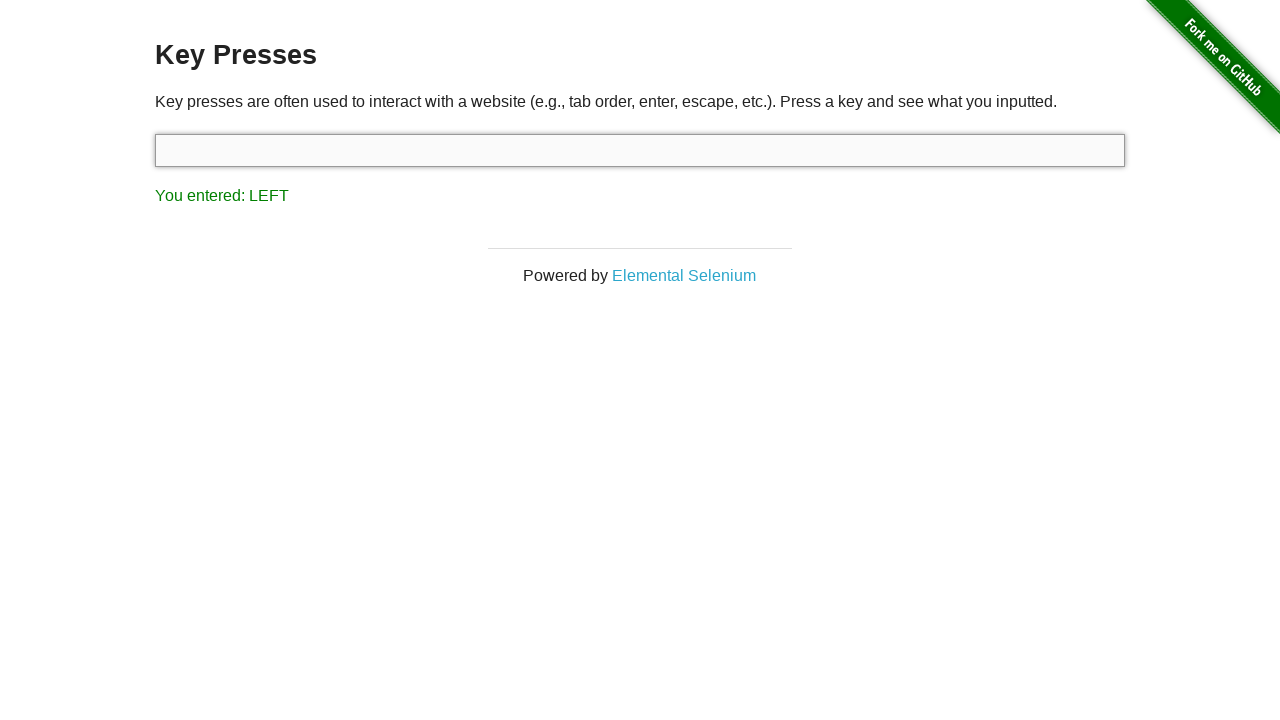

Verified ArrowLeft key result displays correctly
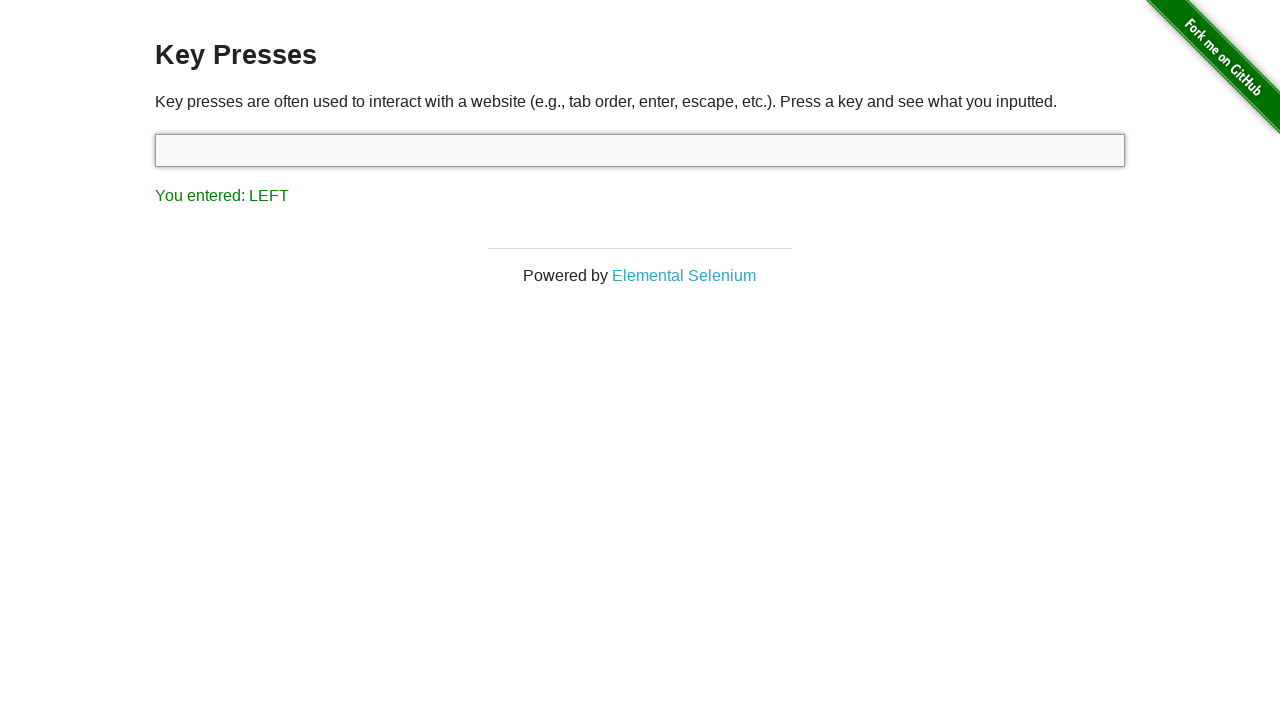

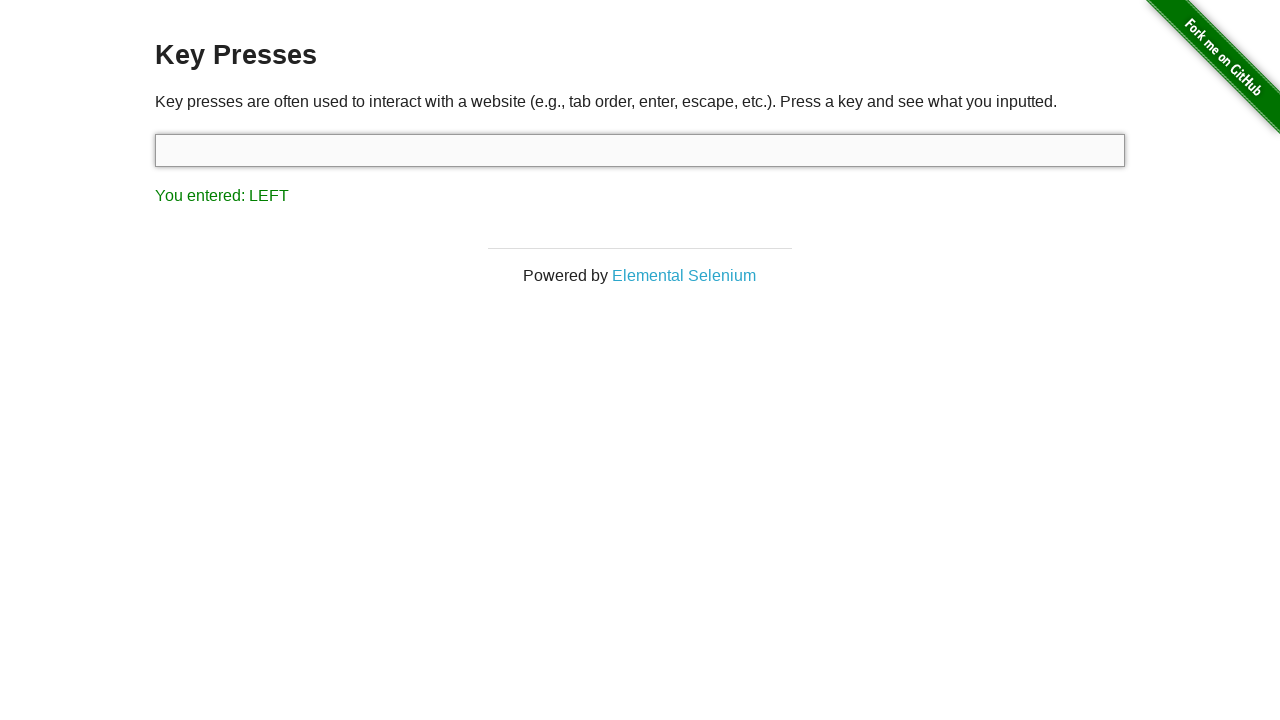